Tests dynamic content loading by clicking a start button and waiting for "Hello World!" text to appear after the loading animation completes.

Starting URL: https://the-internet.herokuapp.com/dynamic_loading/1

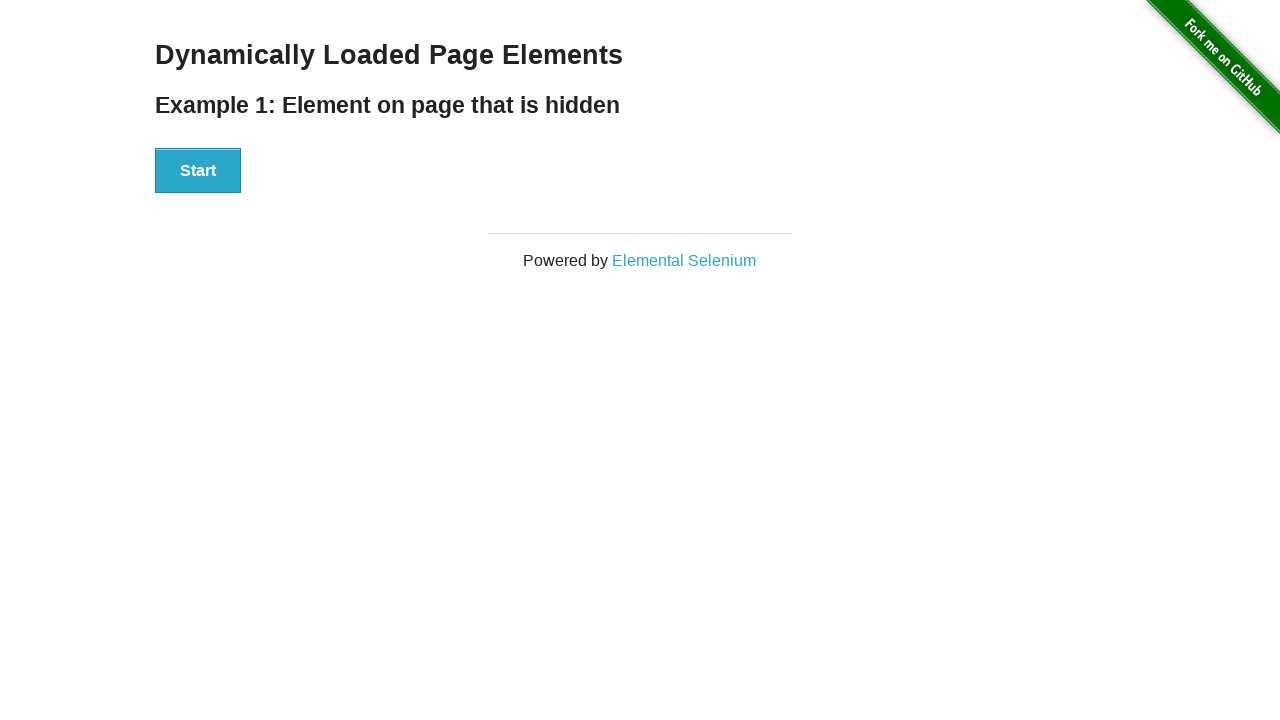

Clicked Start button to trigger dynamic content loading at (198, 171) on xpath=//div[@id='start']/button
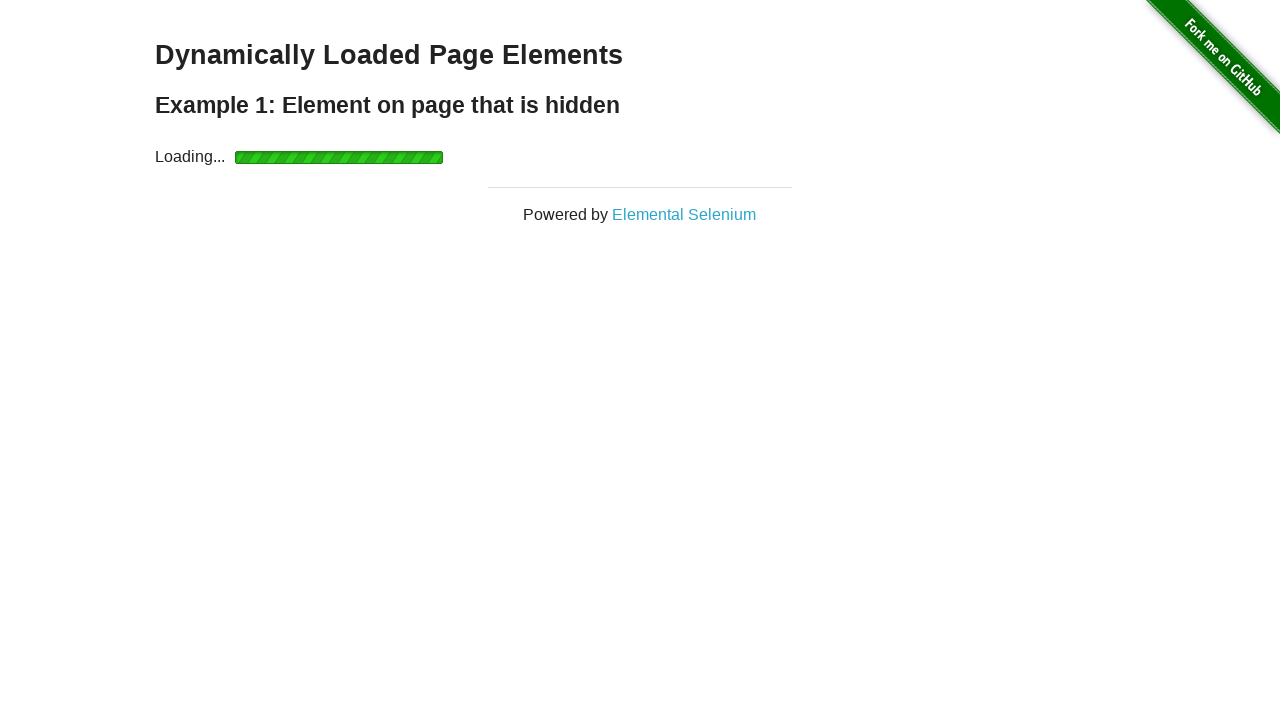

Waited for 'Hello World!' text to appear after loading animation completed
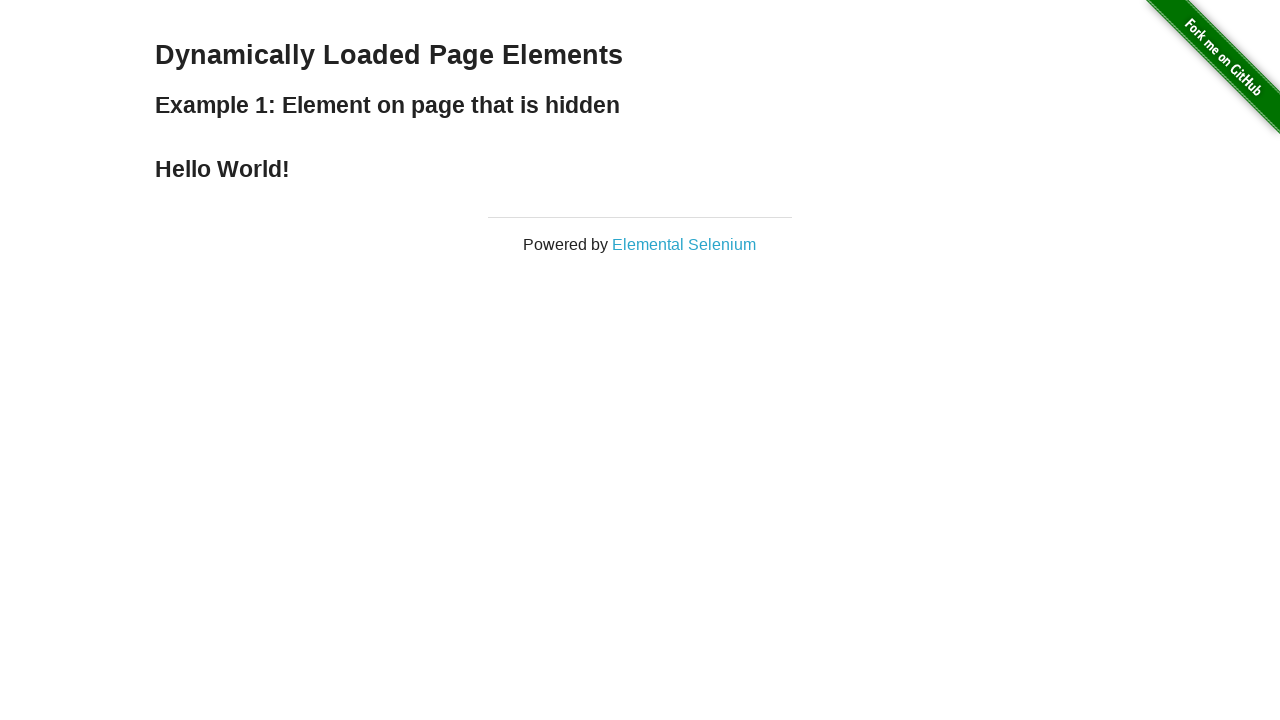

Located the Hello World element
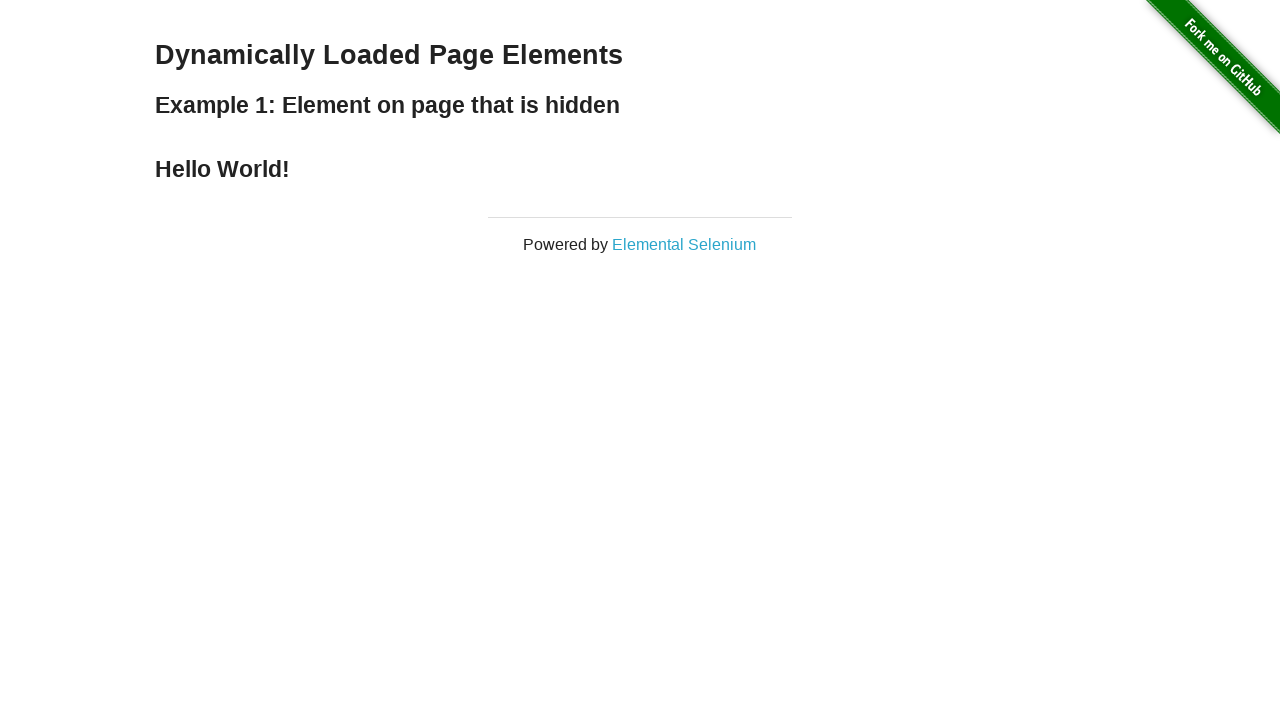

Verified that element contains 'Hello World!' text
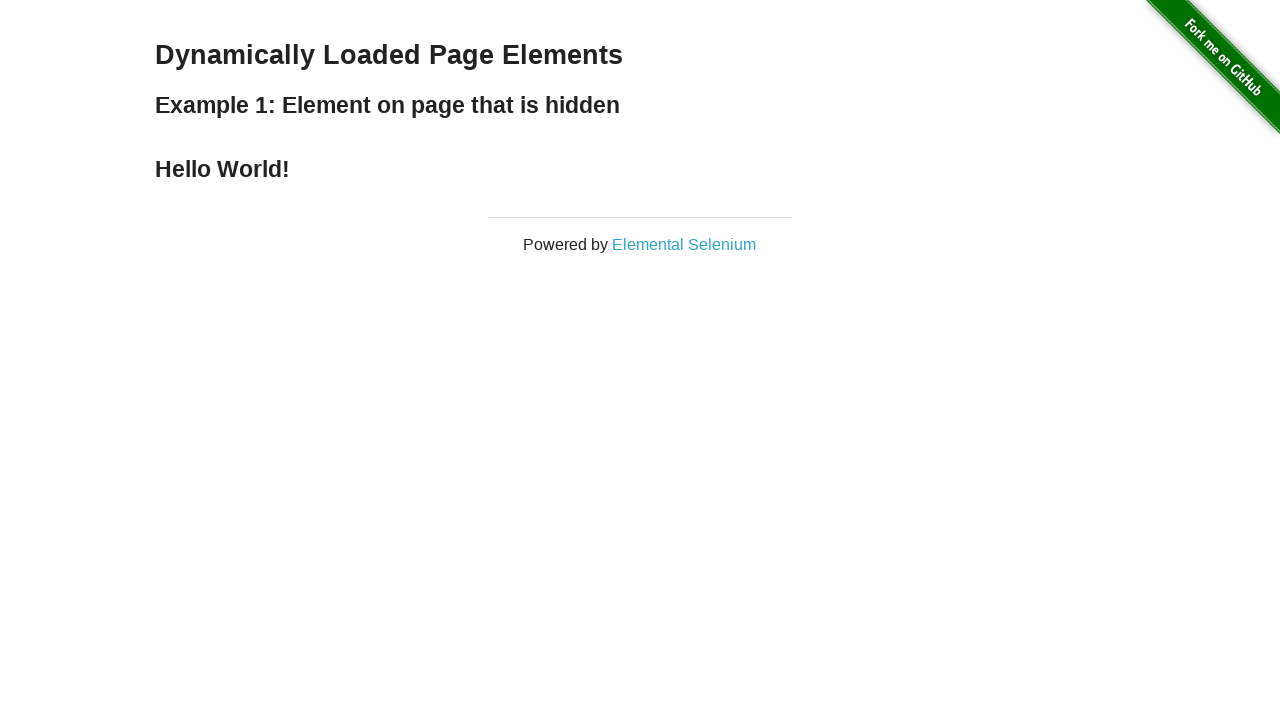

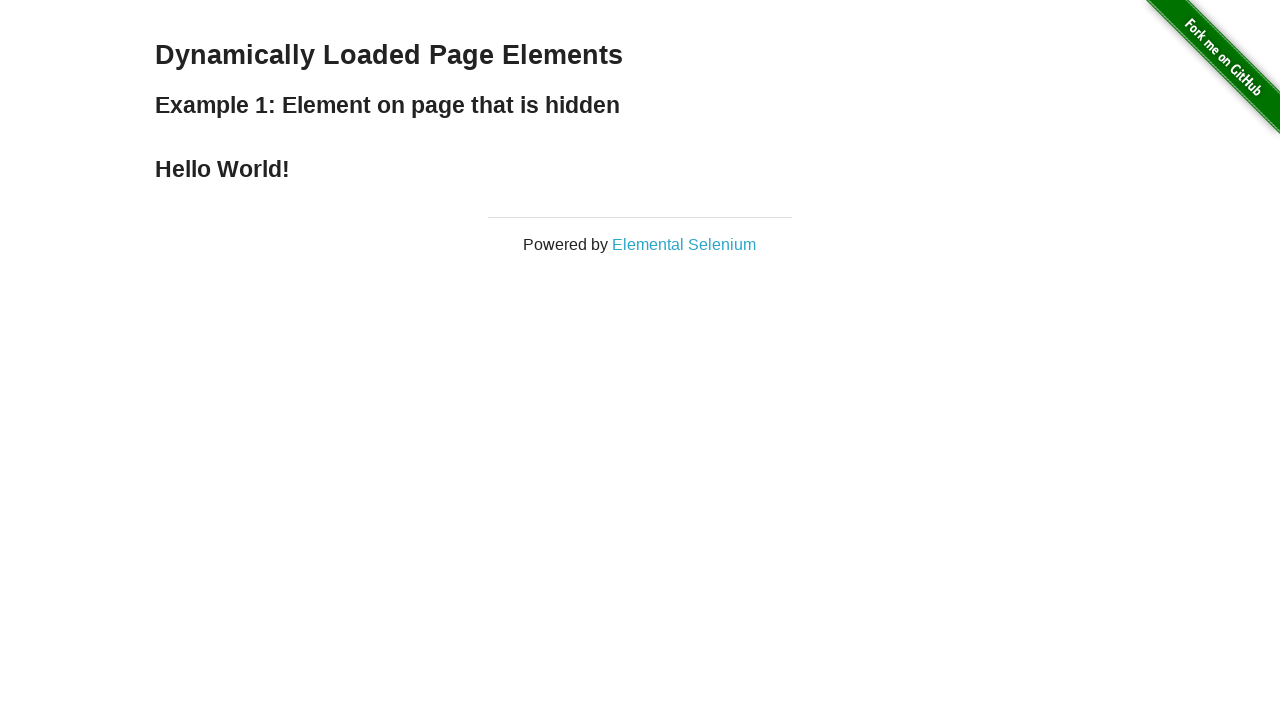